Tests drag and drop functionality on jQuery UI demo page by dragging an element into a droppable area within an iframe

Starting URL: https://jqueryui.com/droppable/

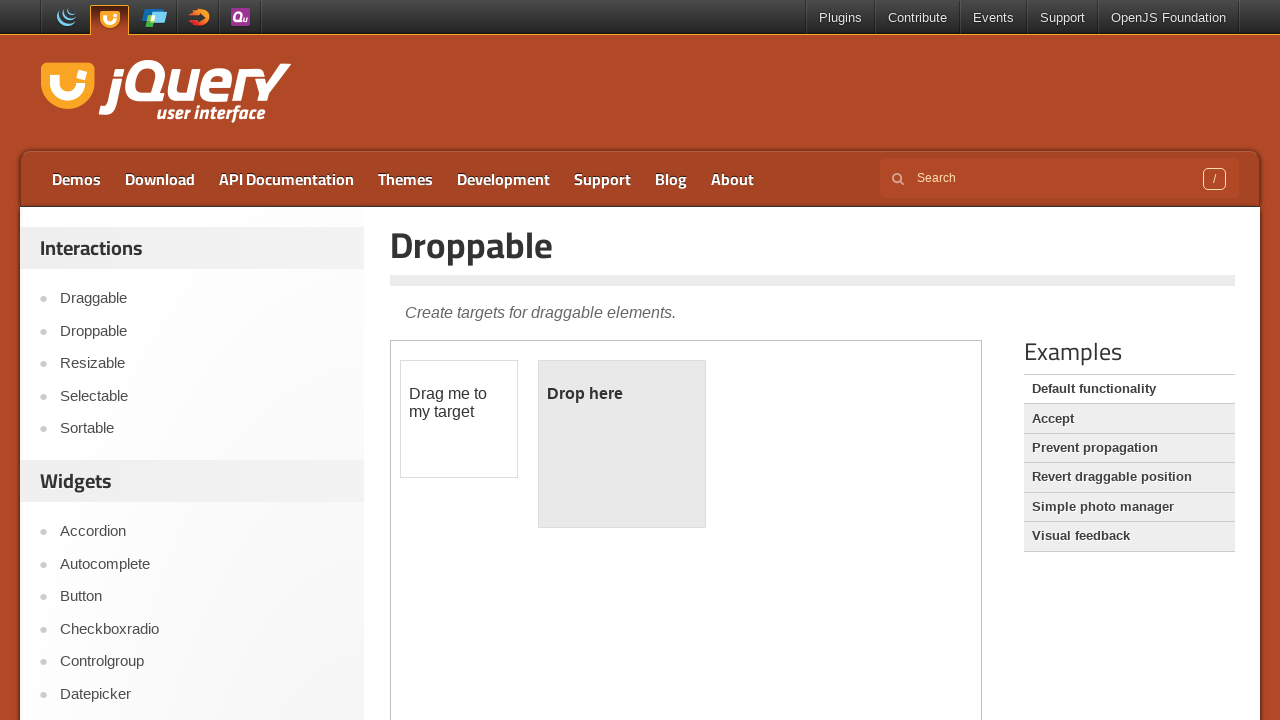

Located the iframe containing the drag and drop demo
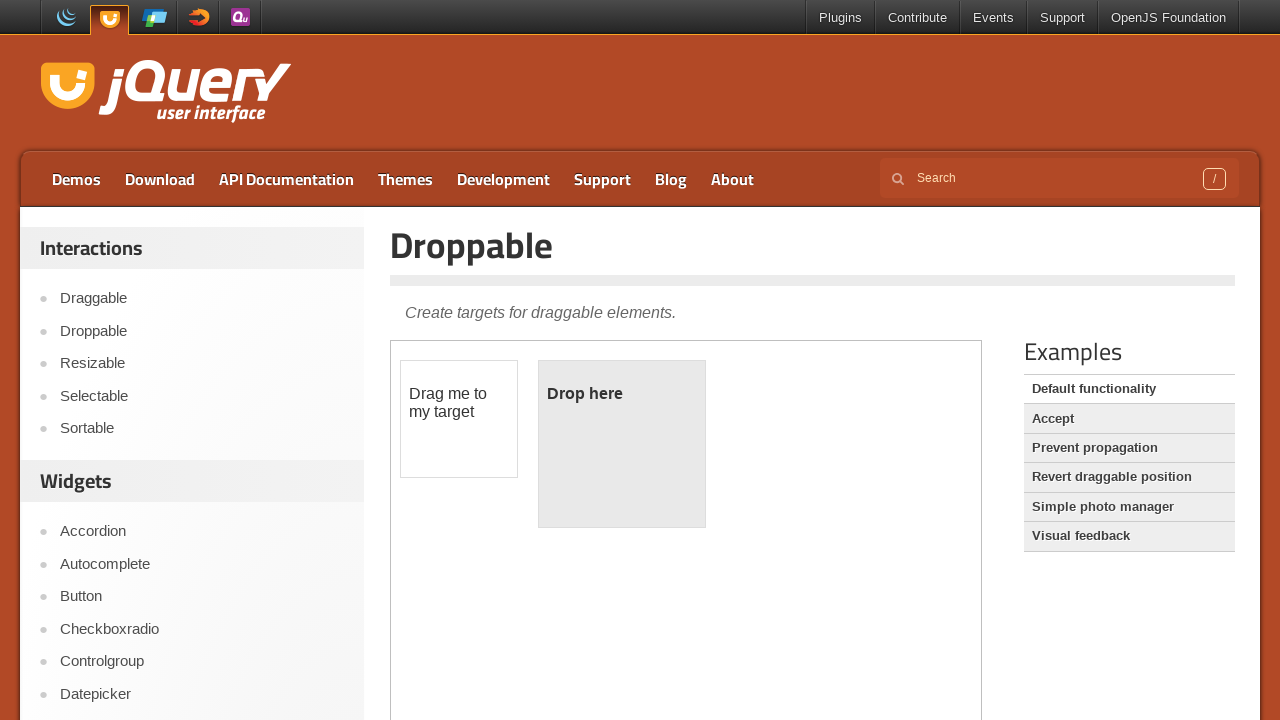

Located the draggable element
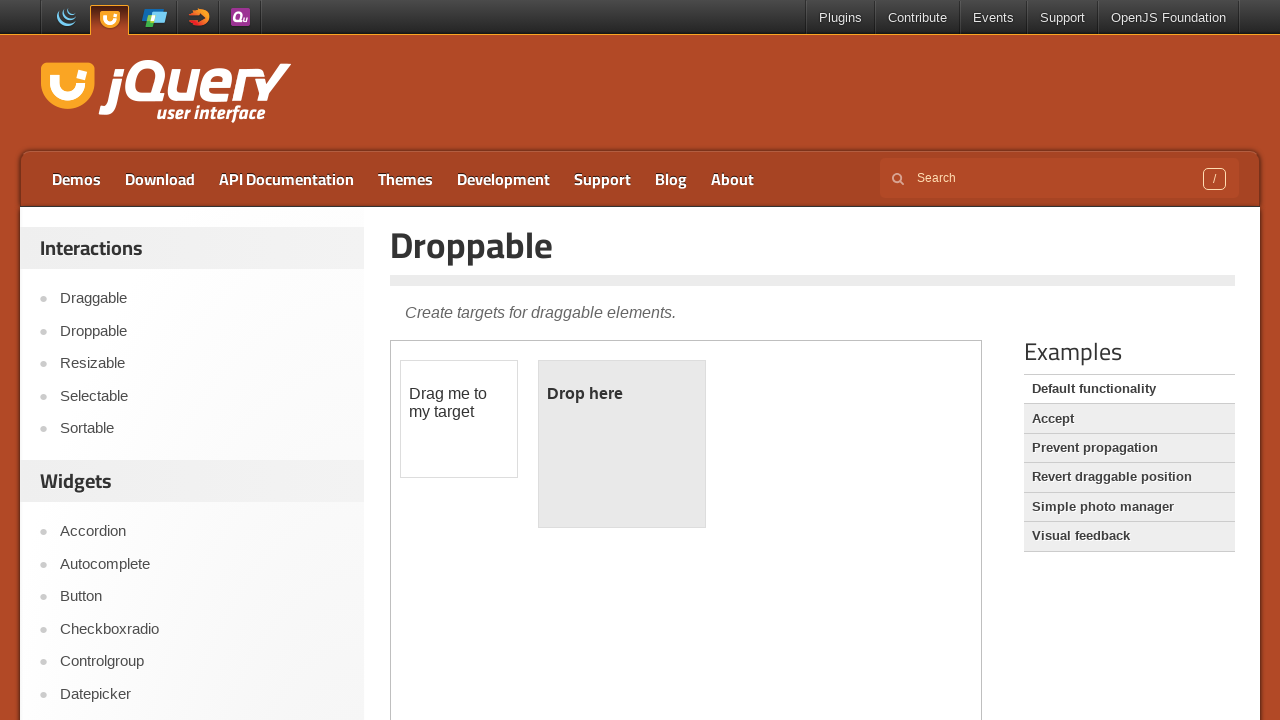

Located the droppable target area
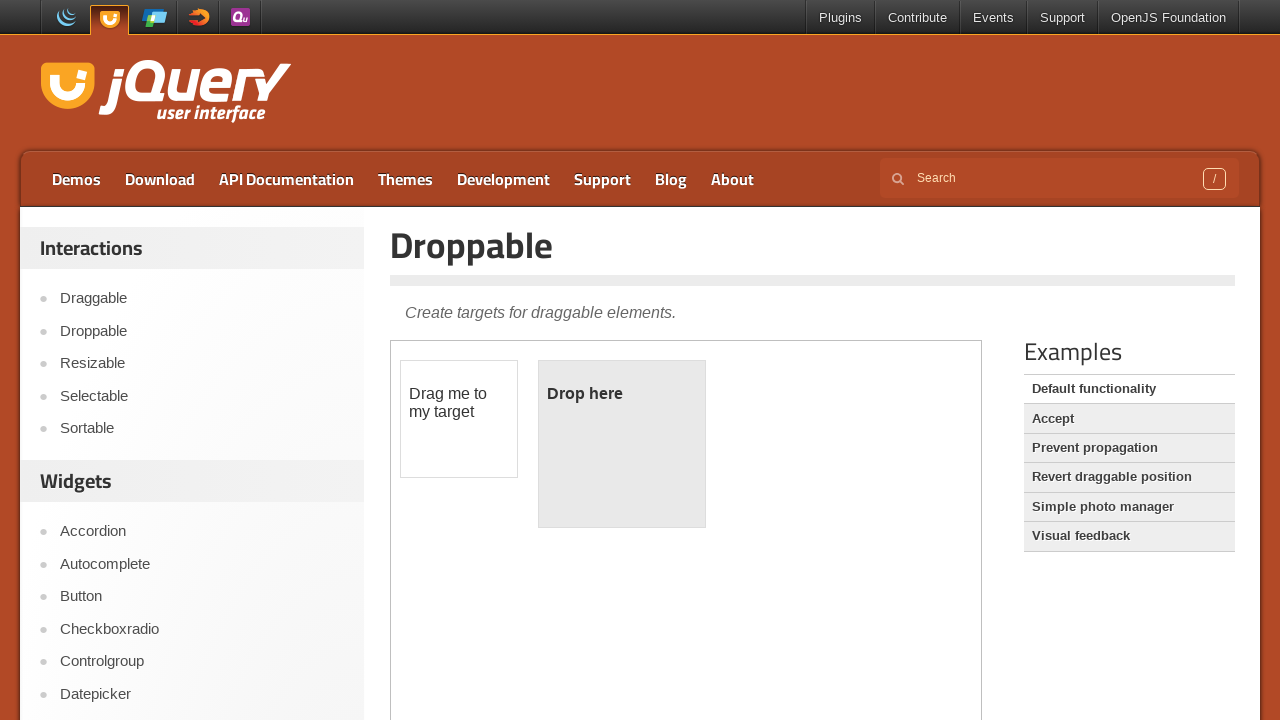

Dragged the draggable element into the droppable area at (622, 444)
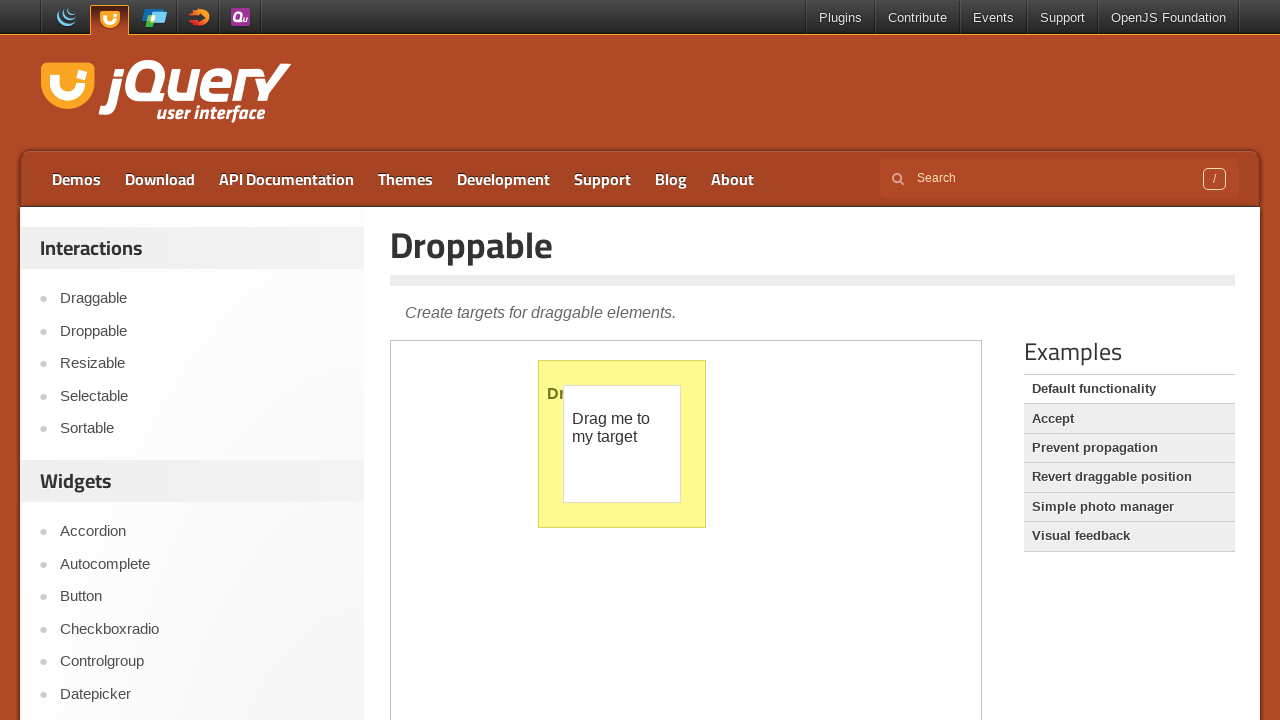

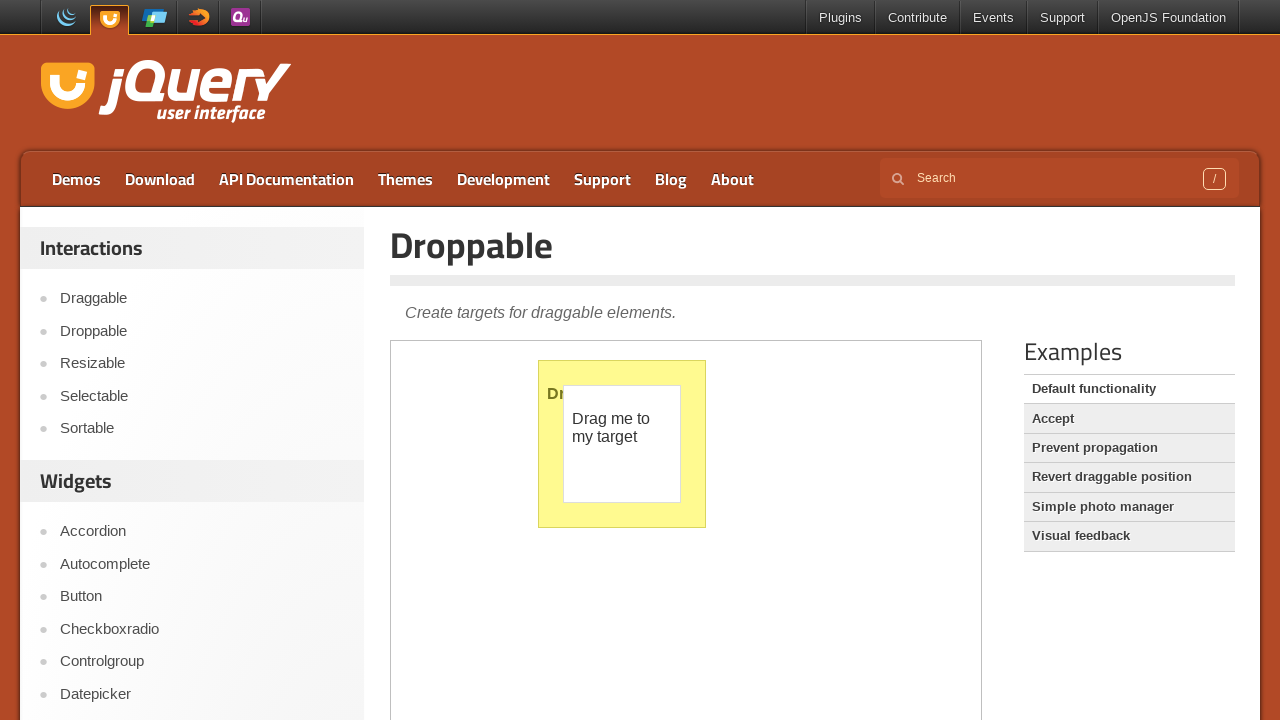